Tests browser preload script injection by setting a window variable before page load and verifying it exists after navigation to the WebDriverIO homepage

Starting URL: https://webdriver.io

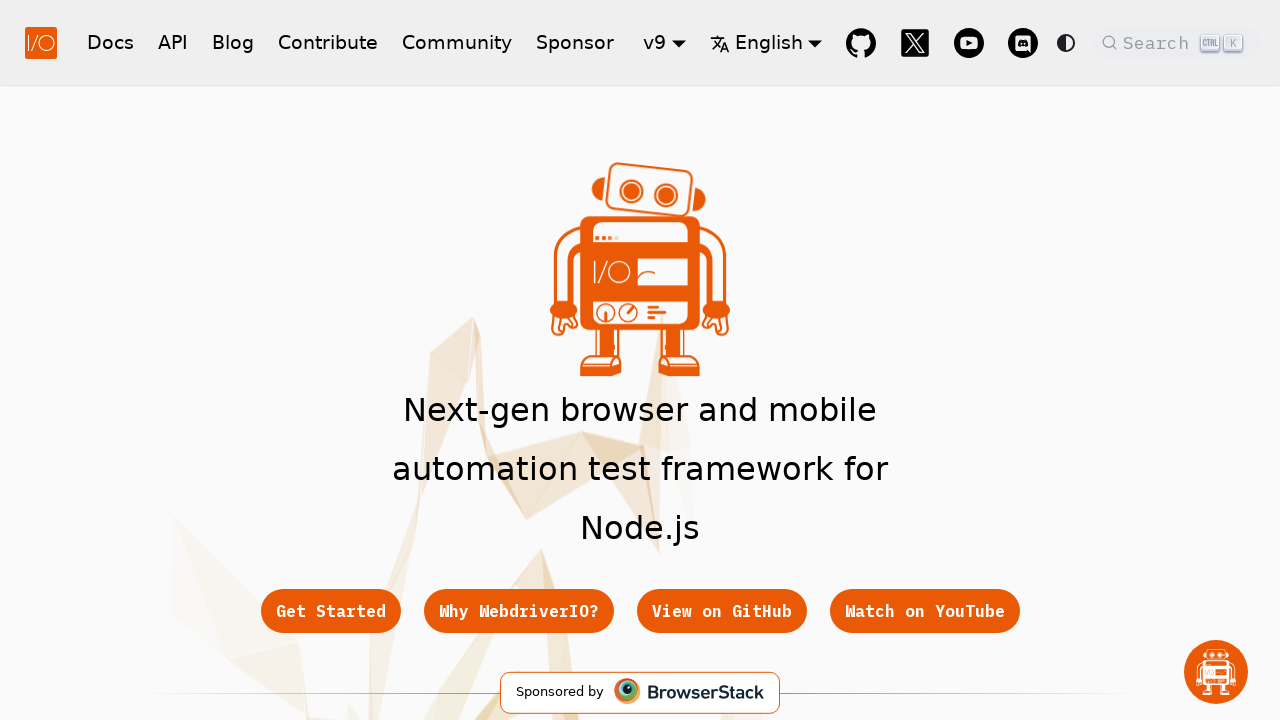

Added init script to set window.bar = 'foo' before page load
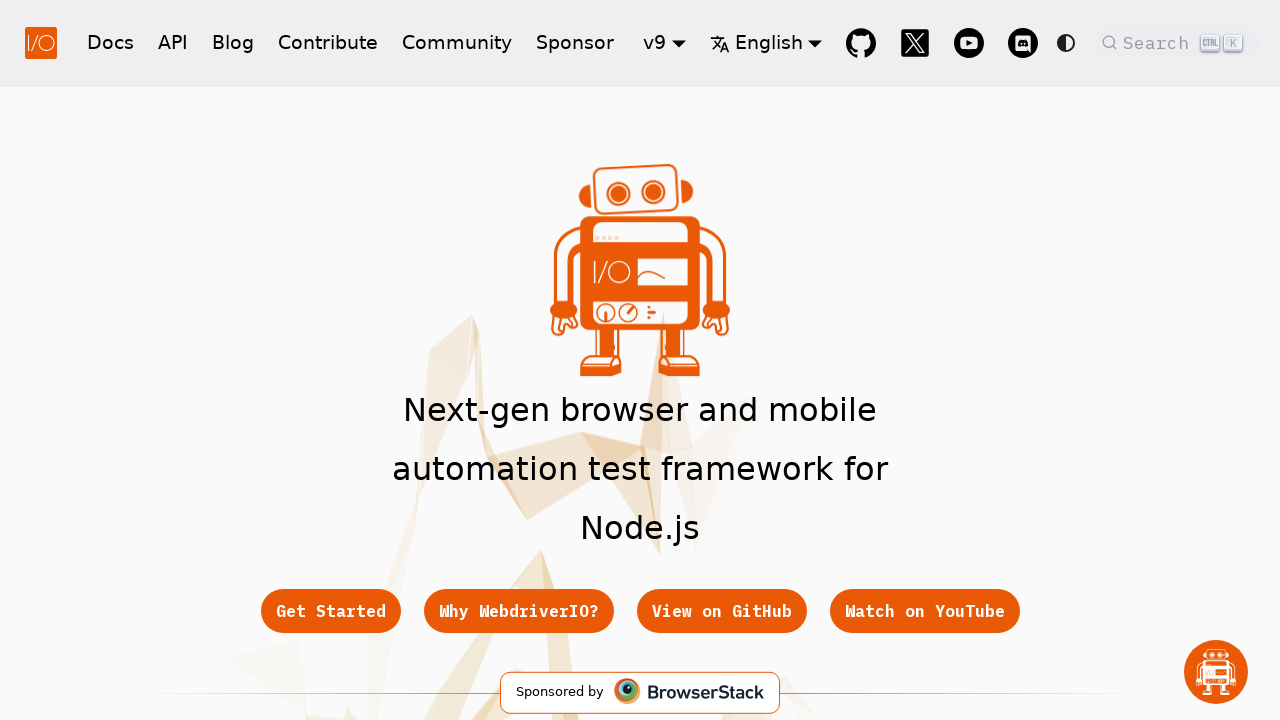

Navigated to WebDriverIO homepage
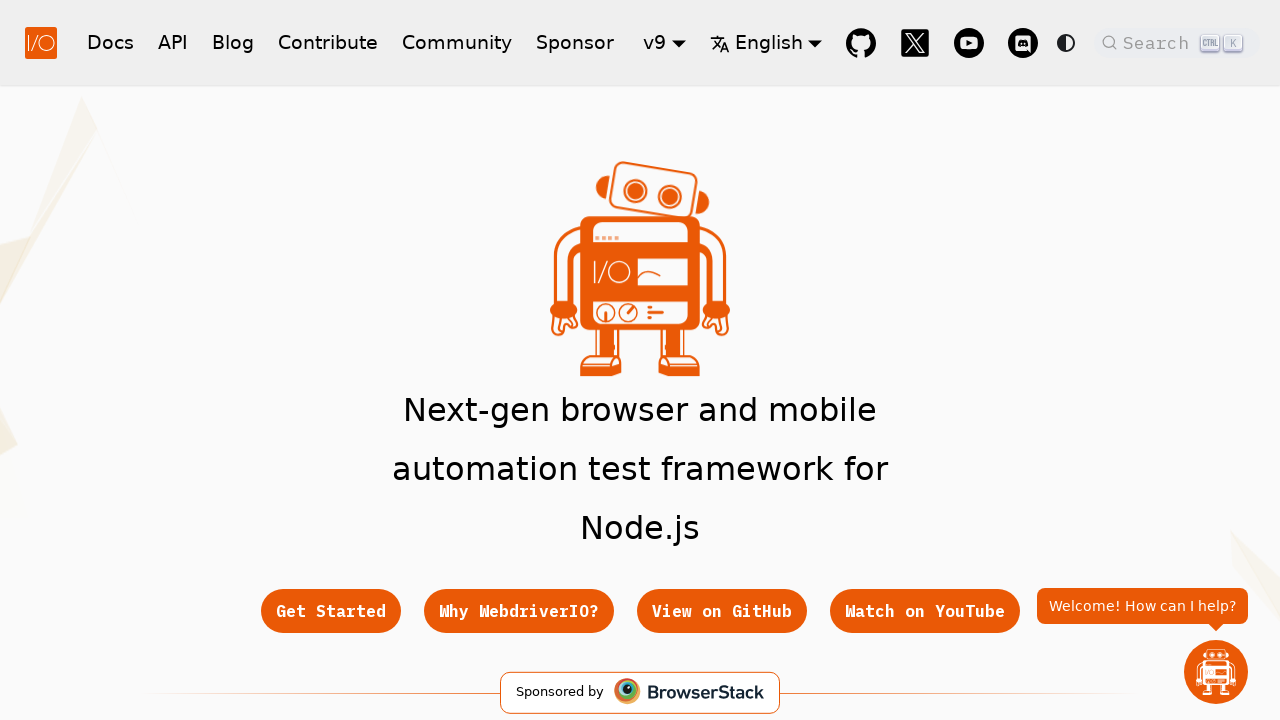

Waited for page DOM content to load
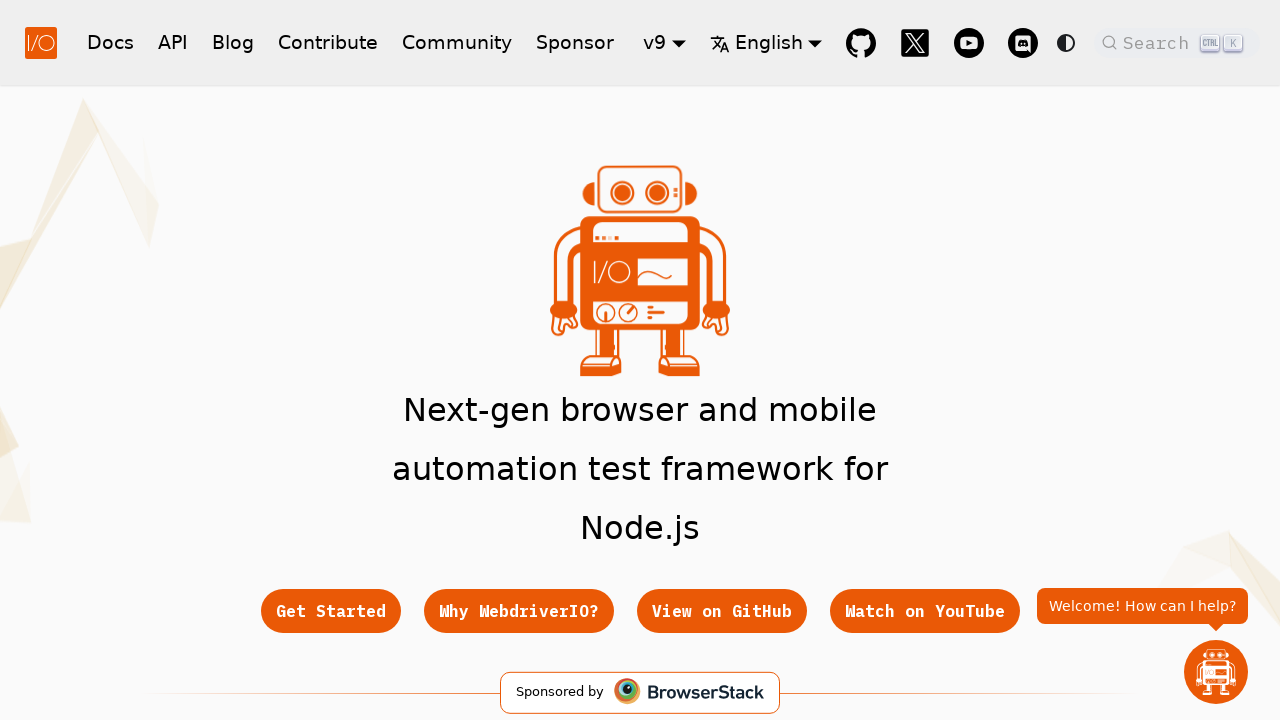

Evaluated window.bar and received value: 'foo'
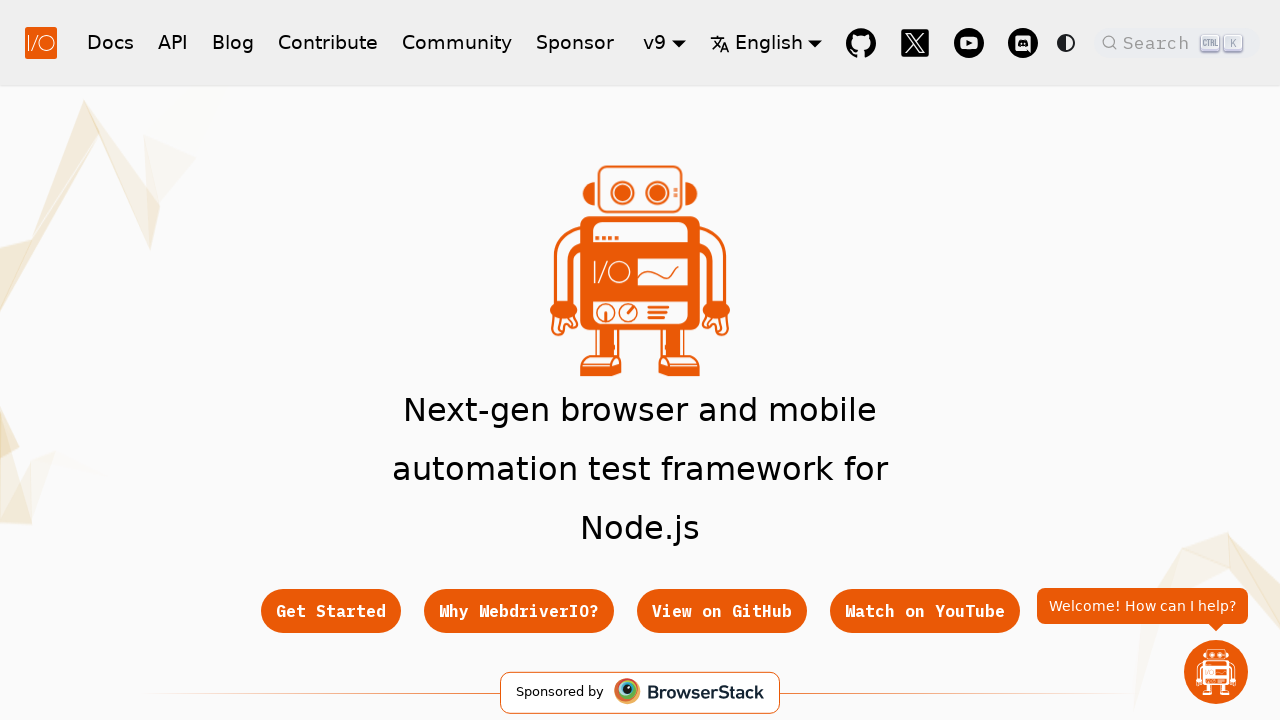

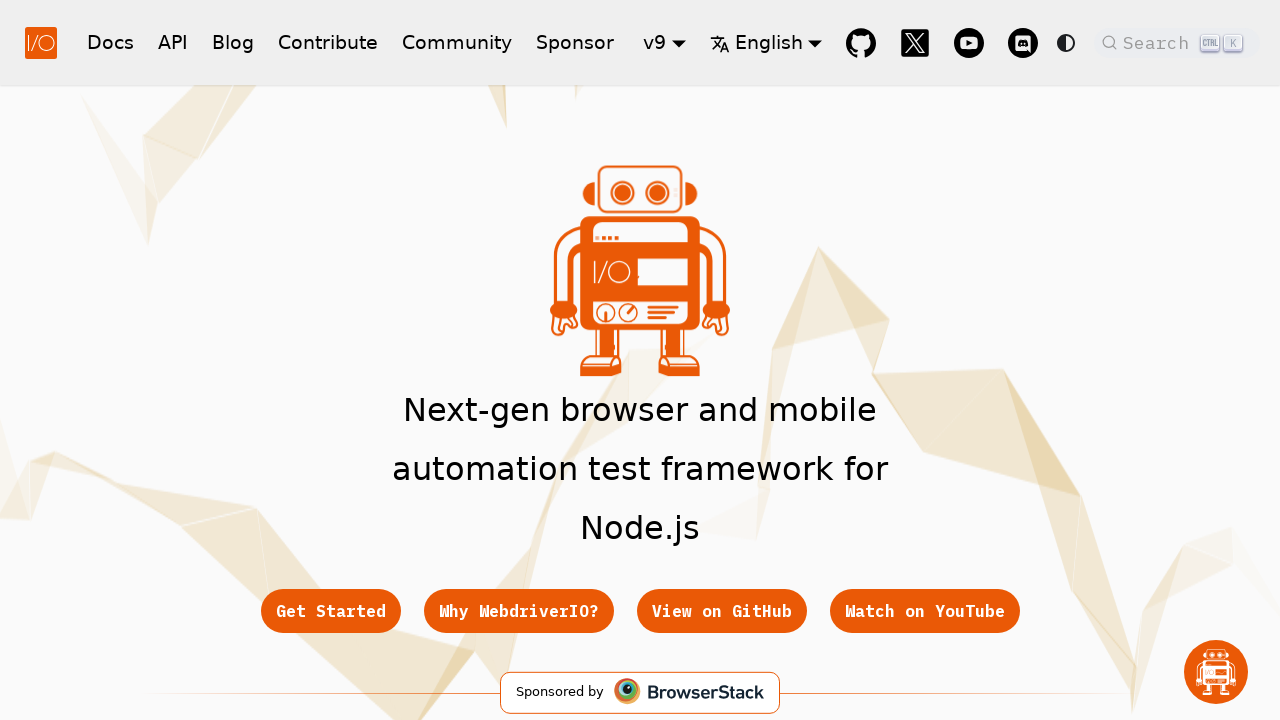